Tests a slow calculator by setting a delay, performing a calculation (7 + 8), and verifying the result equals 15

Starting URL: https://bonigarcia.dev/selenium-webdriver-java/slow-calculator.html

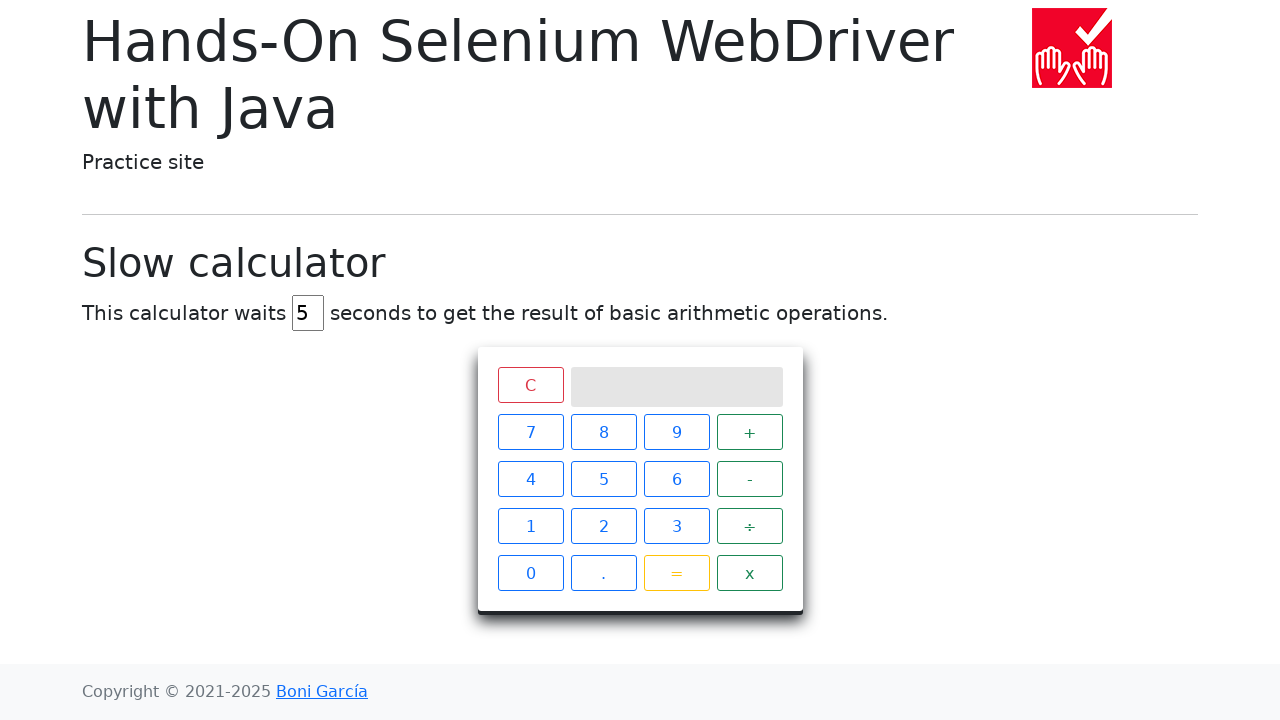

Navigated to slow calculator page
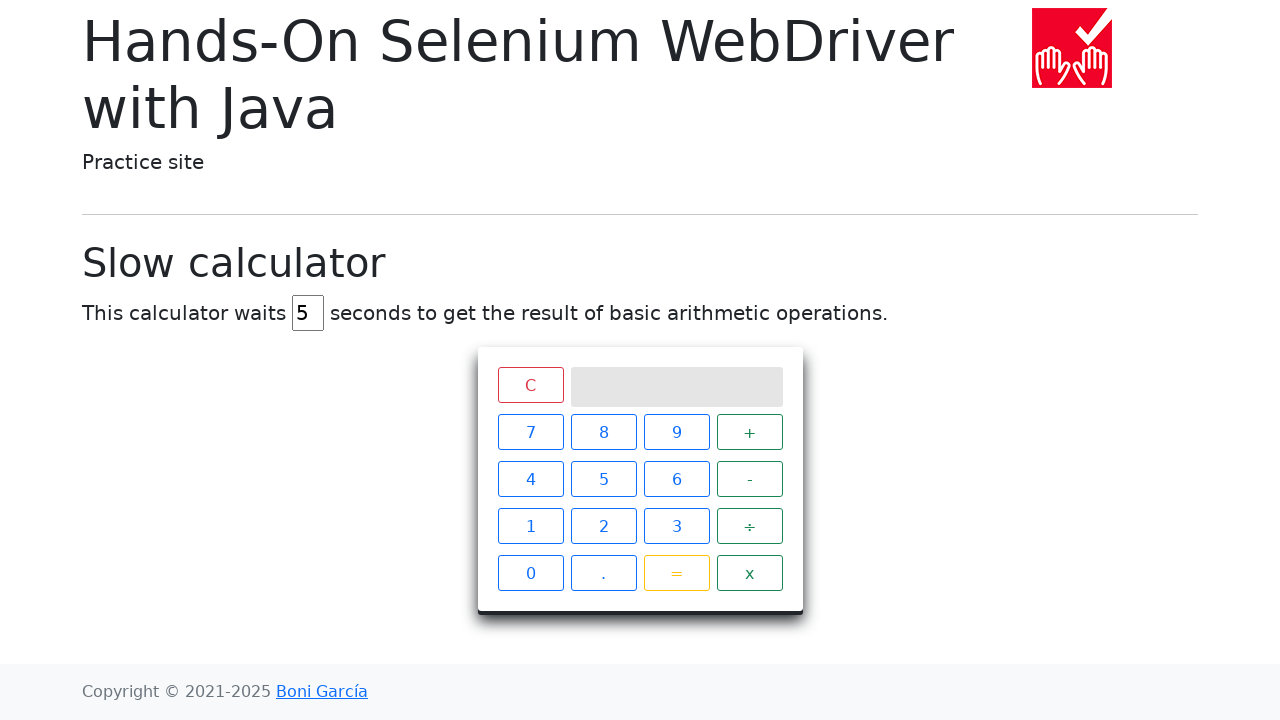

Cleared delay input field on #delay
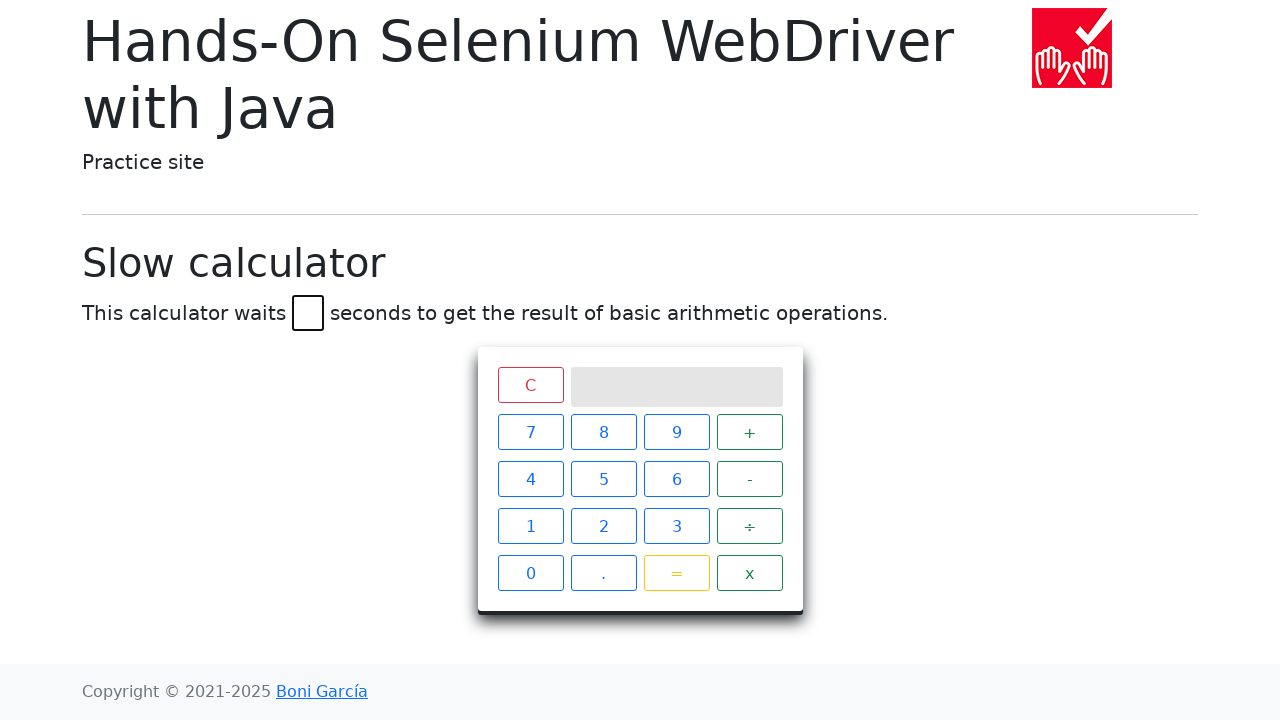

Set delay to 45 seconds on #delay
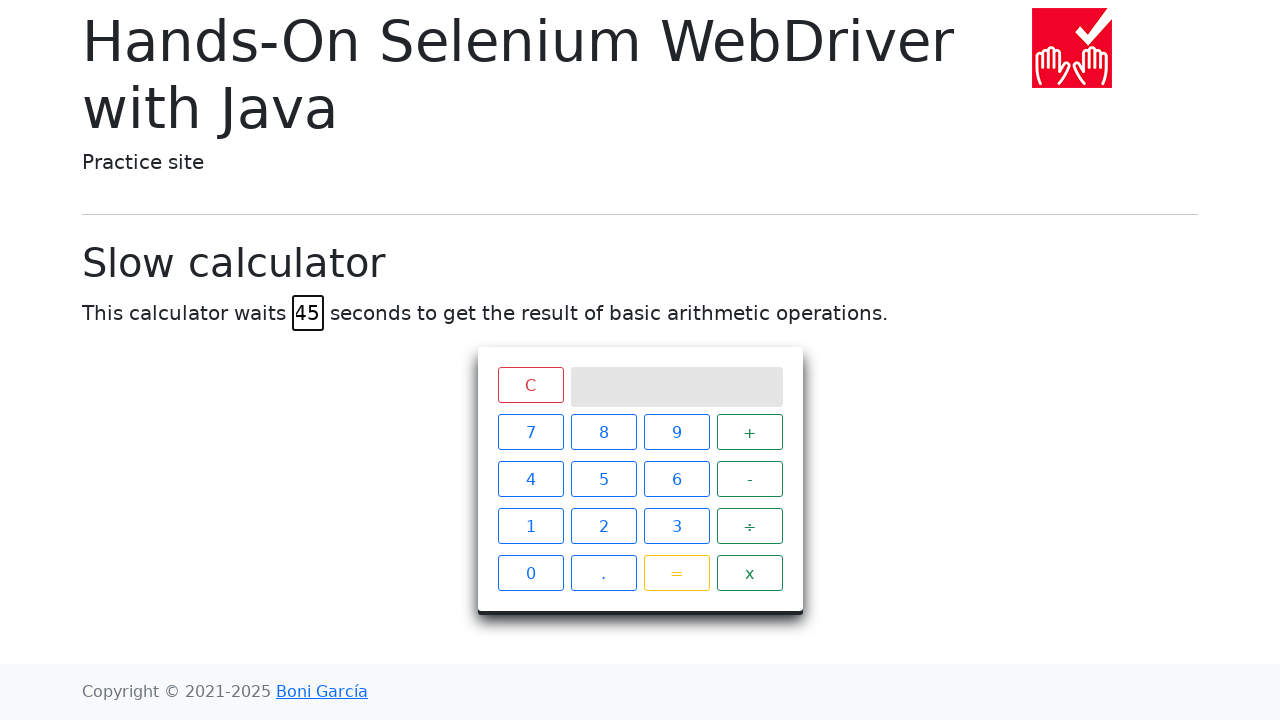

Clicked button 7 at (530, 432) on xpath=//span[text()='7']
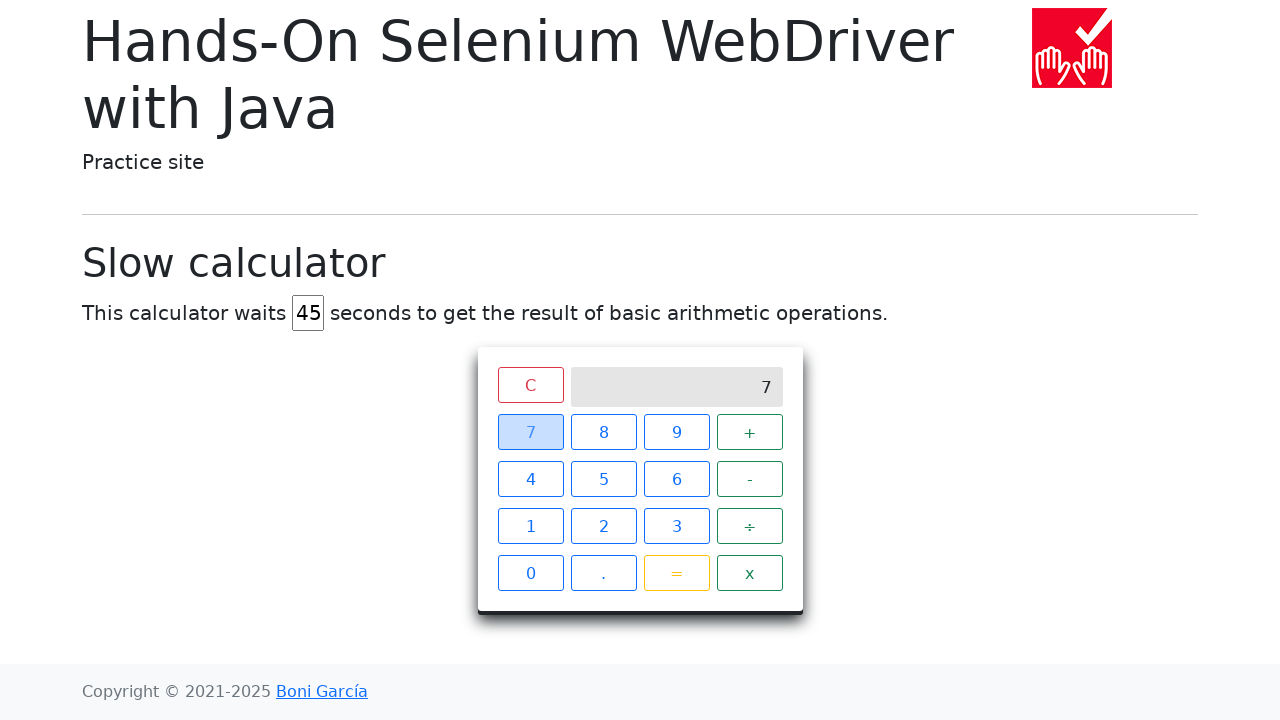

Clicked button + at (750, 432) on xpath=//span[text()='+']
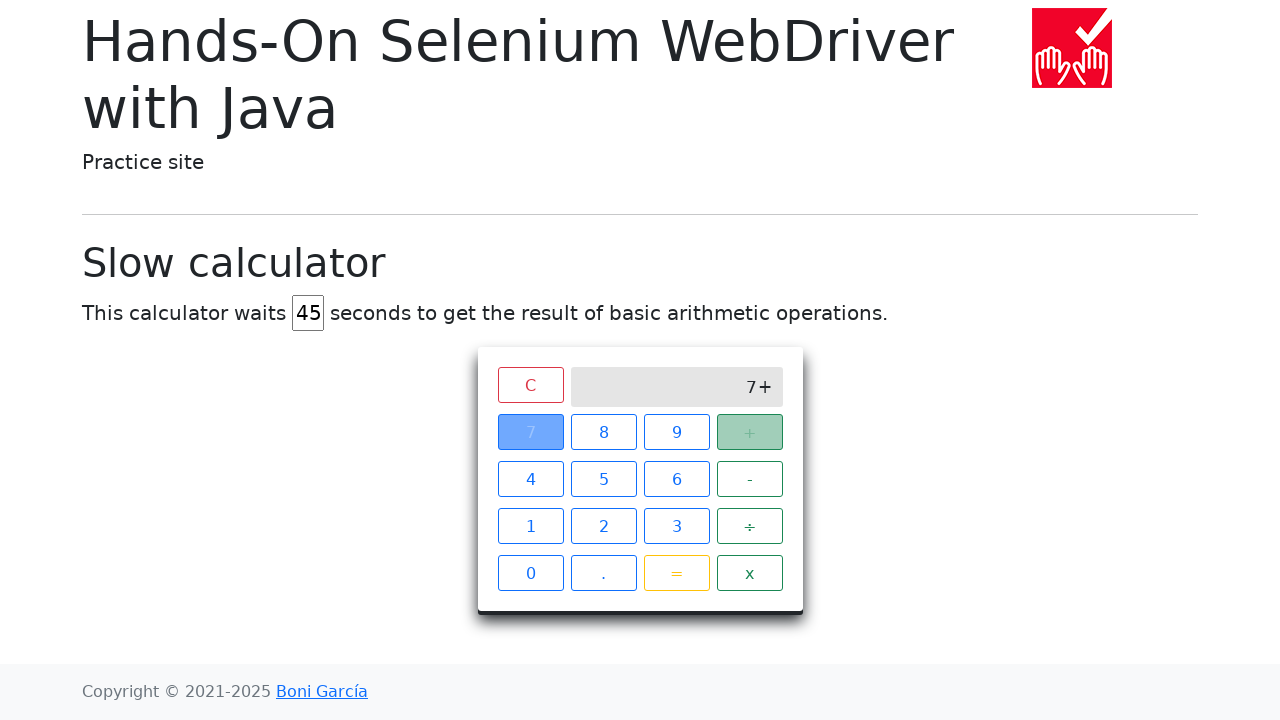

Clicked button 8 at (604, 432) on xpath=//span[text()='8']
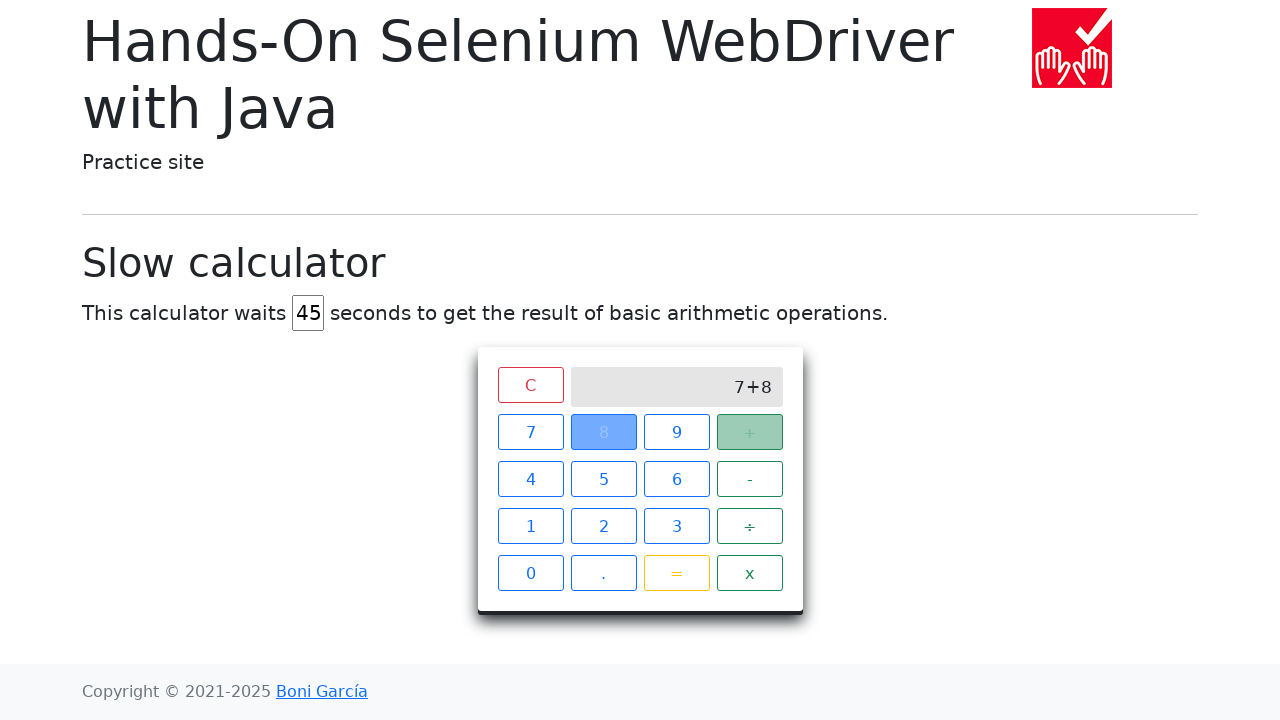

Clicked button = at (676, 573) on xpath=//span[text()='=']
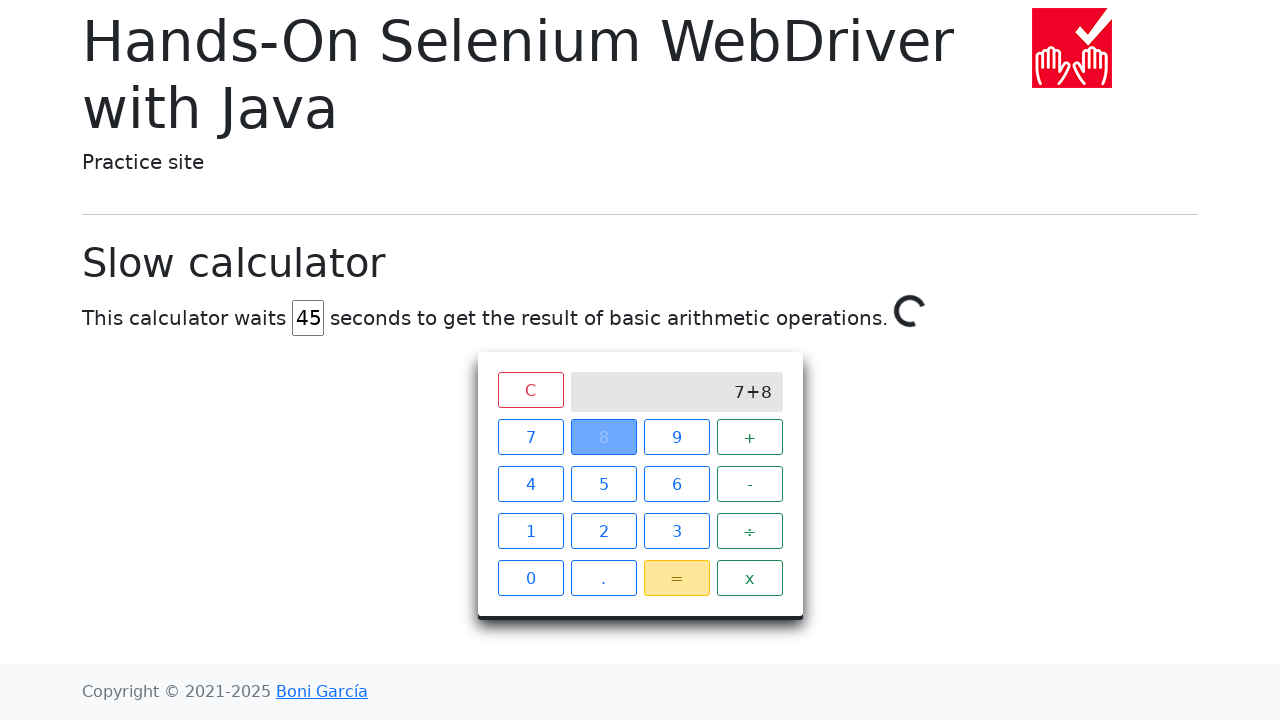

Verified calculation result equals 15
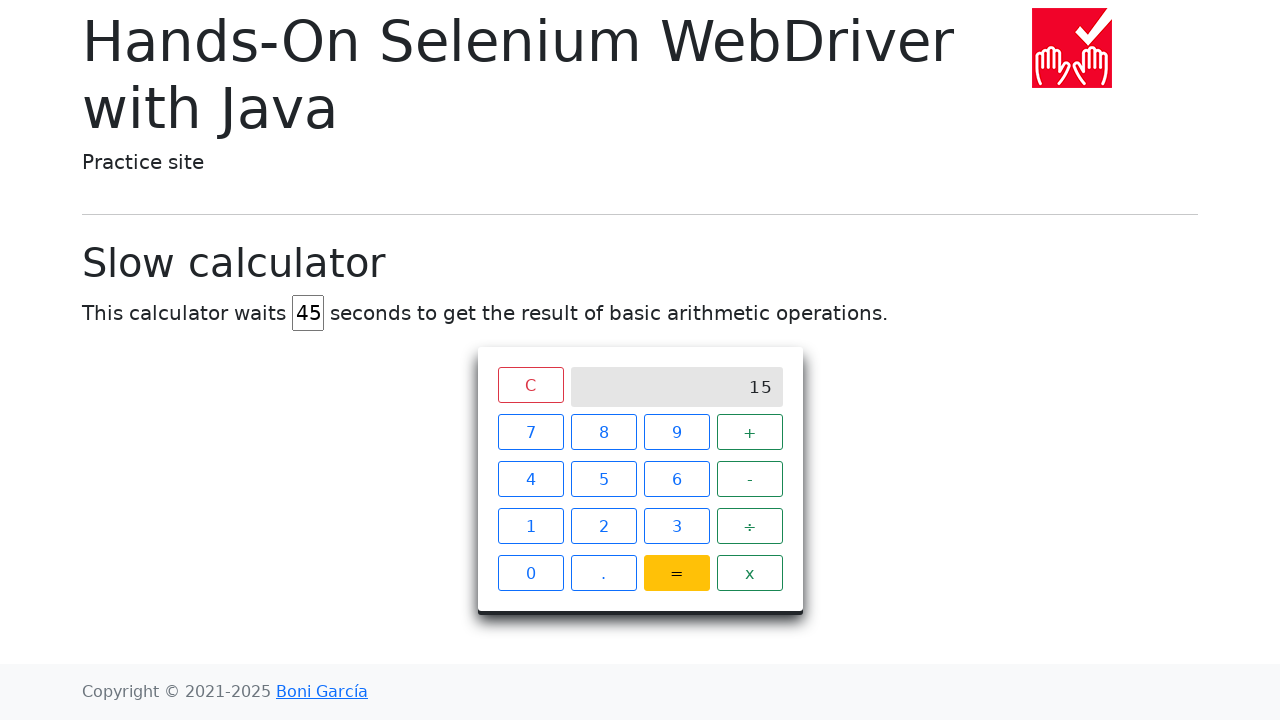

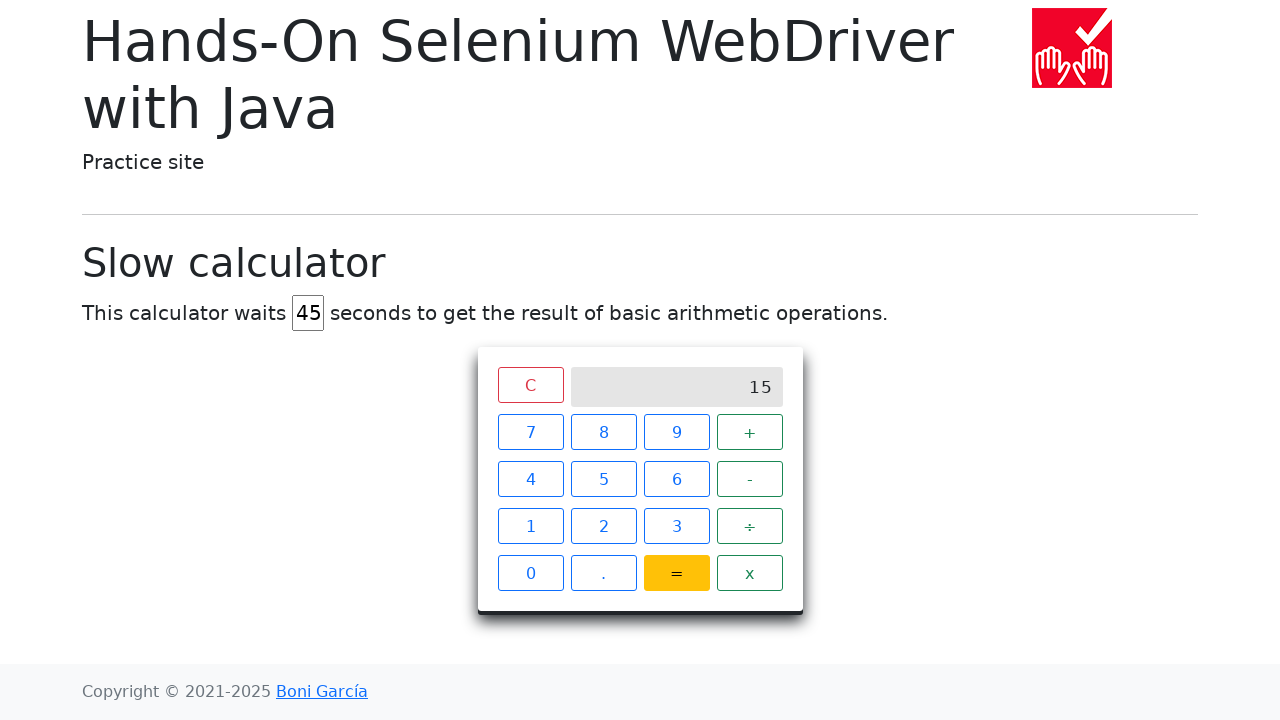